Tests iframe handling by navigating to a W3Schools JavaScript alert demo page, switching to the iframe containing the example, clicking the "Try it" button to trigger an alert, and switching back to the main content.

Starting URL: https://www.w3schools.com/Js/tryit.asp?filename=tryjs_alert

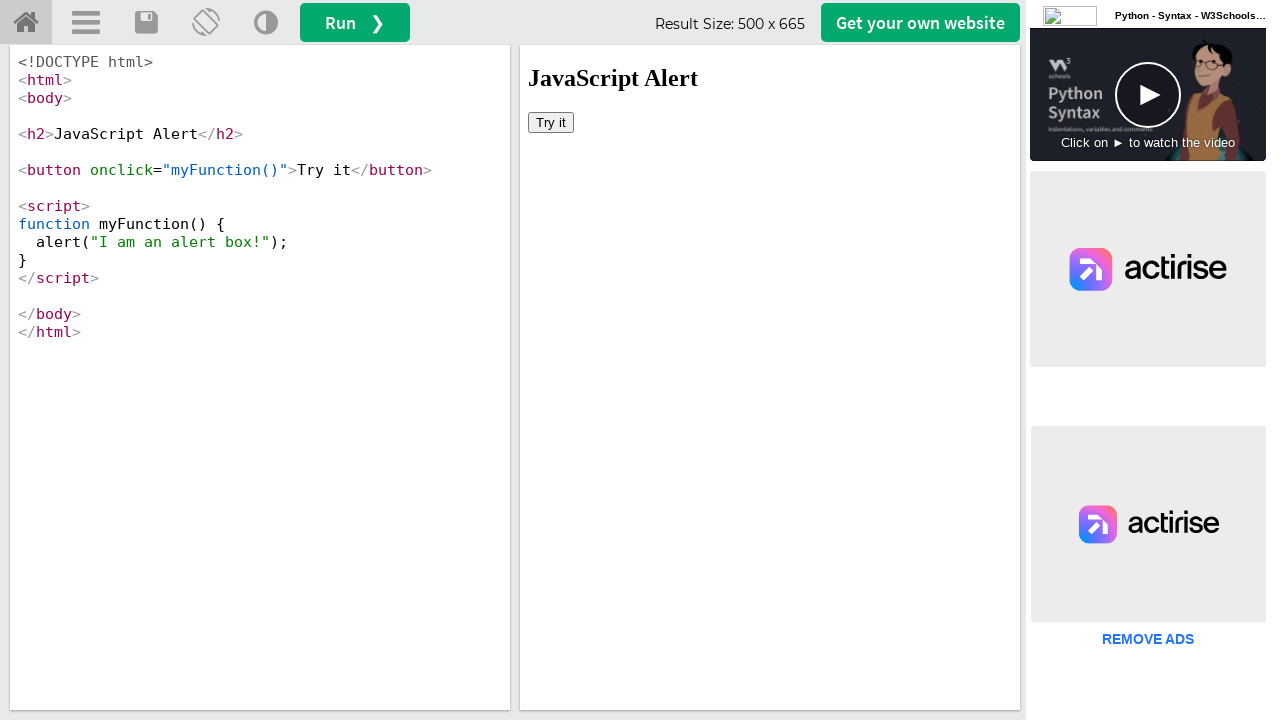

Located iframe containing the demo result
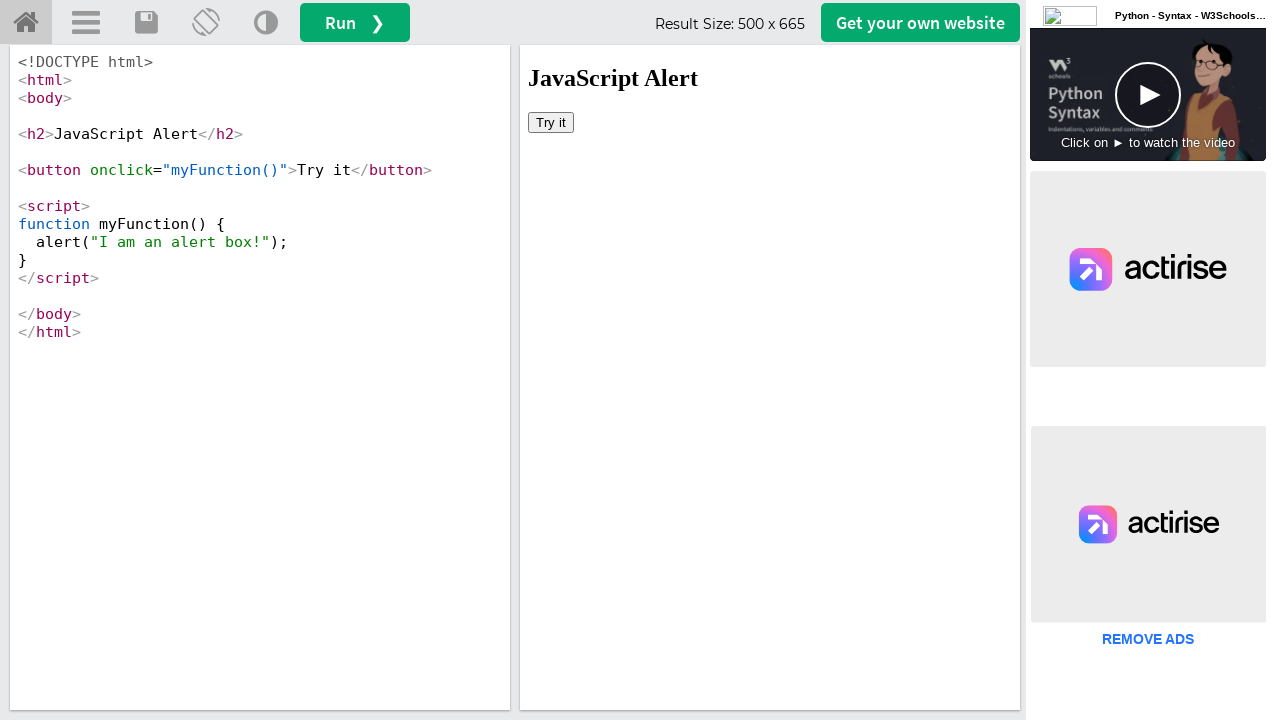

Clicked the 'Try it' button inside the iframe at (551, 122) on iframe[name='iframeResult'] >> internal:control=enter-frame >> xpath=//button[te
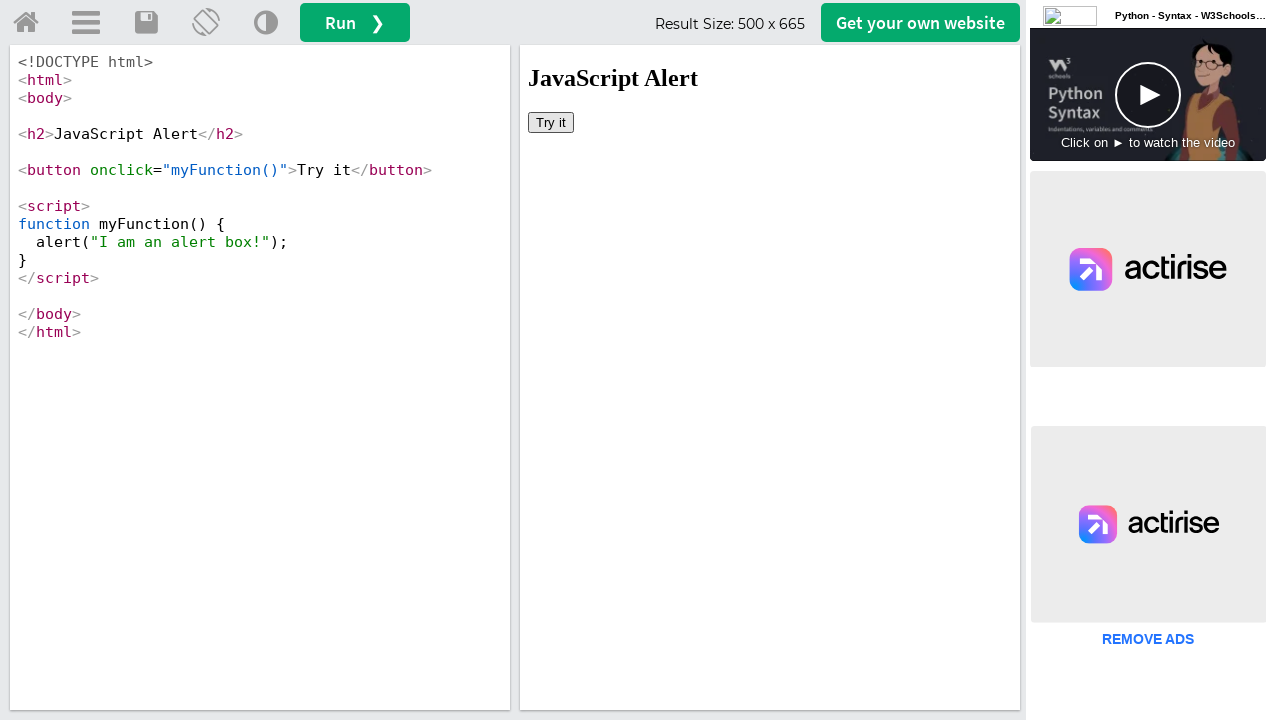

Set up alert dialog handler to accept alerts
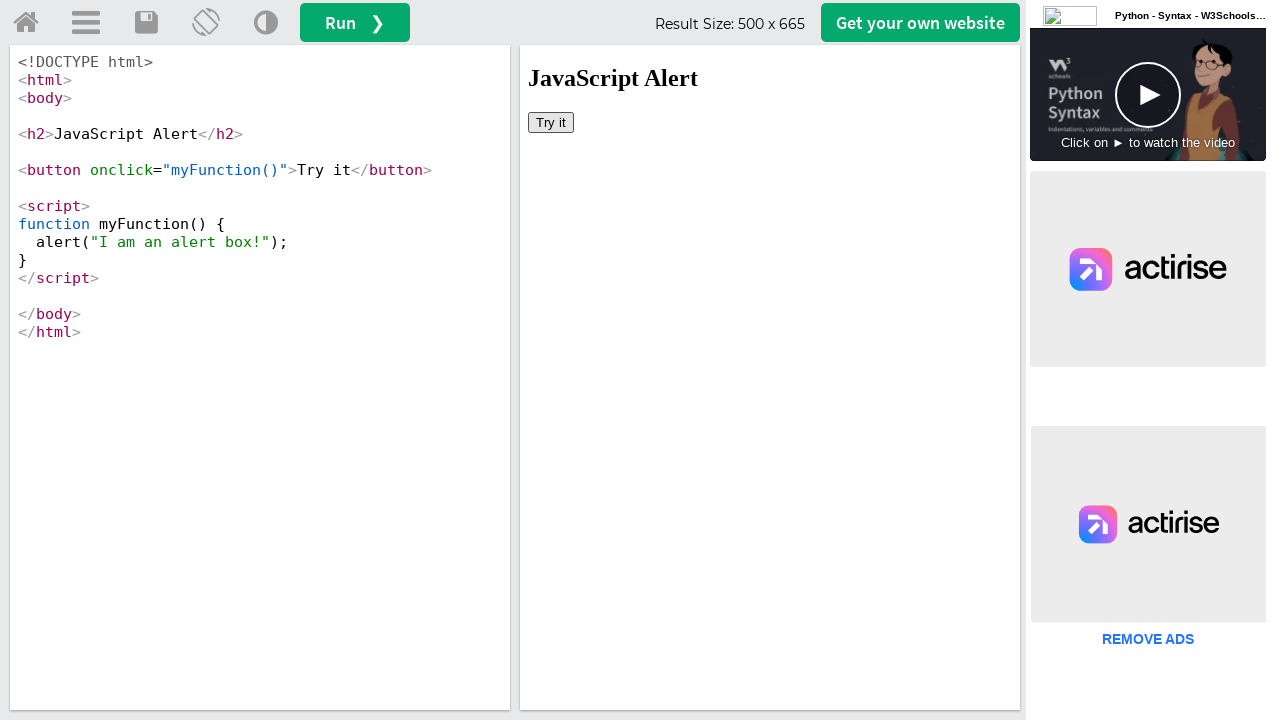

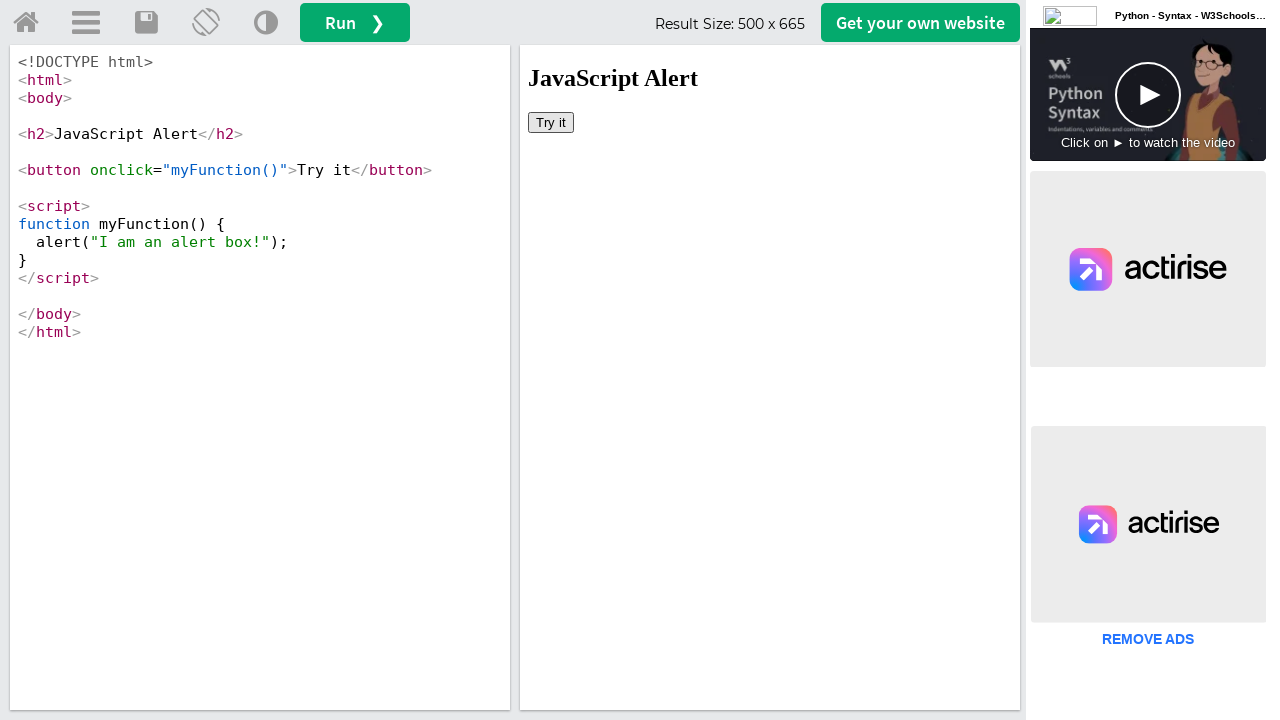